Tests radio button functionality on a practice automation site by verifying visibility, enabled state, and selecting the female radio button option

Starting URL: https://testautomationpractice.blogspot.com/

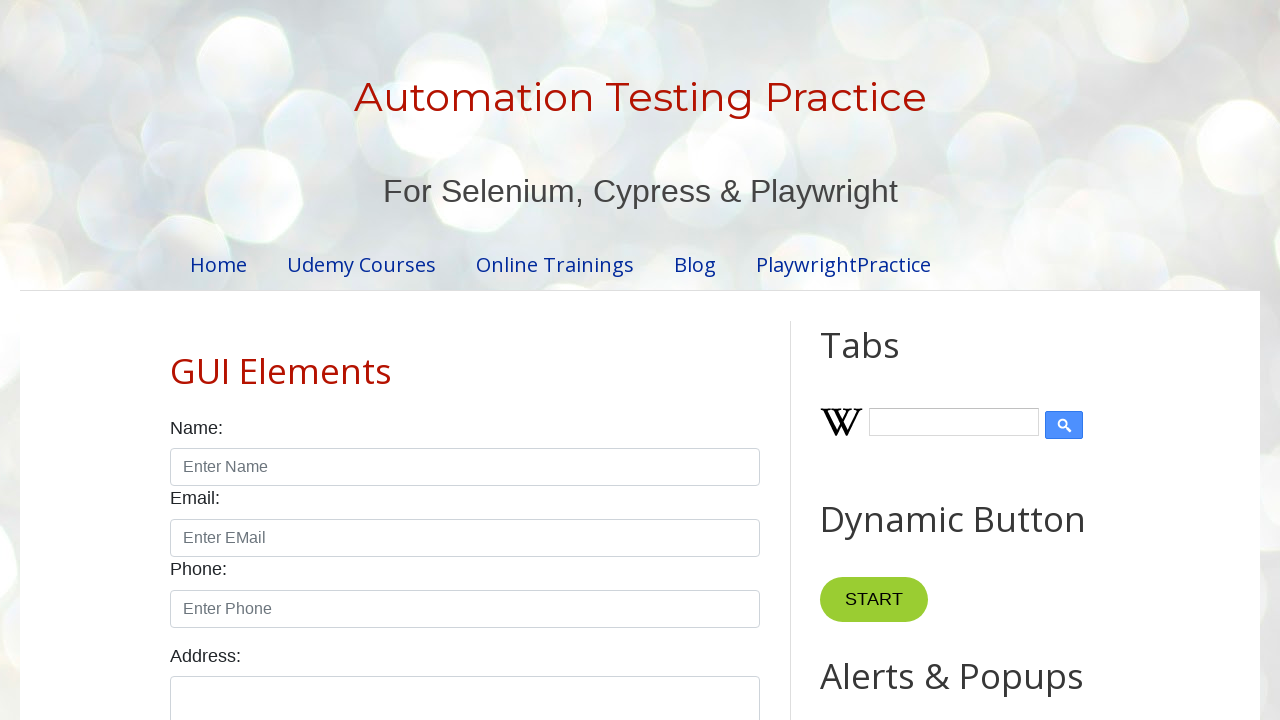

Verified male radio button is visible
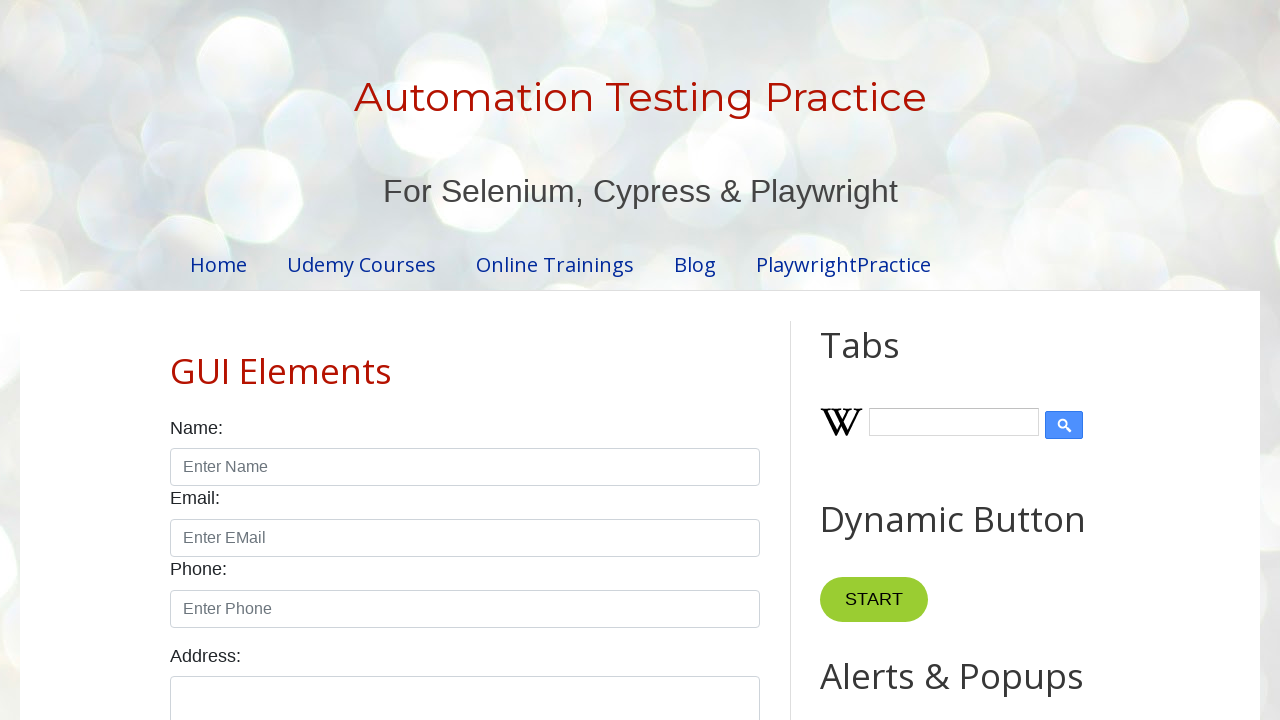

Located female radio button element
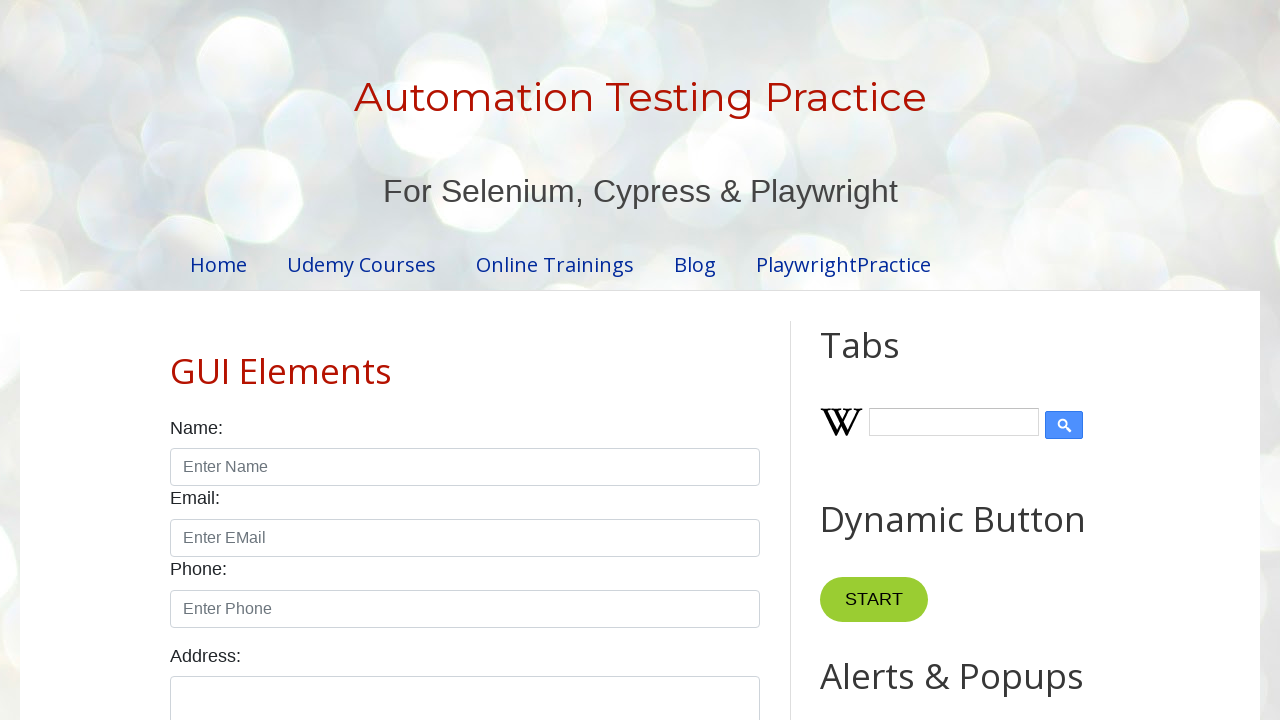

Retrieved female radio button label text
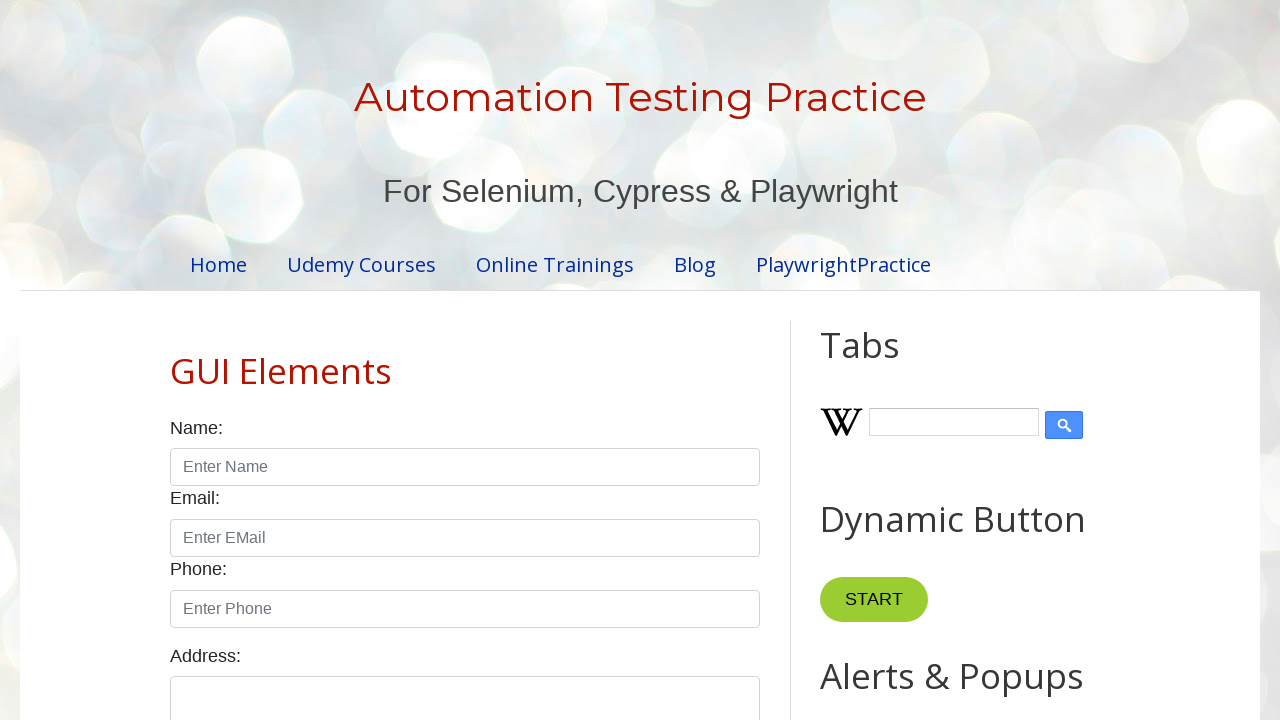

Asserted female radio button label text equals 'Female'
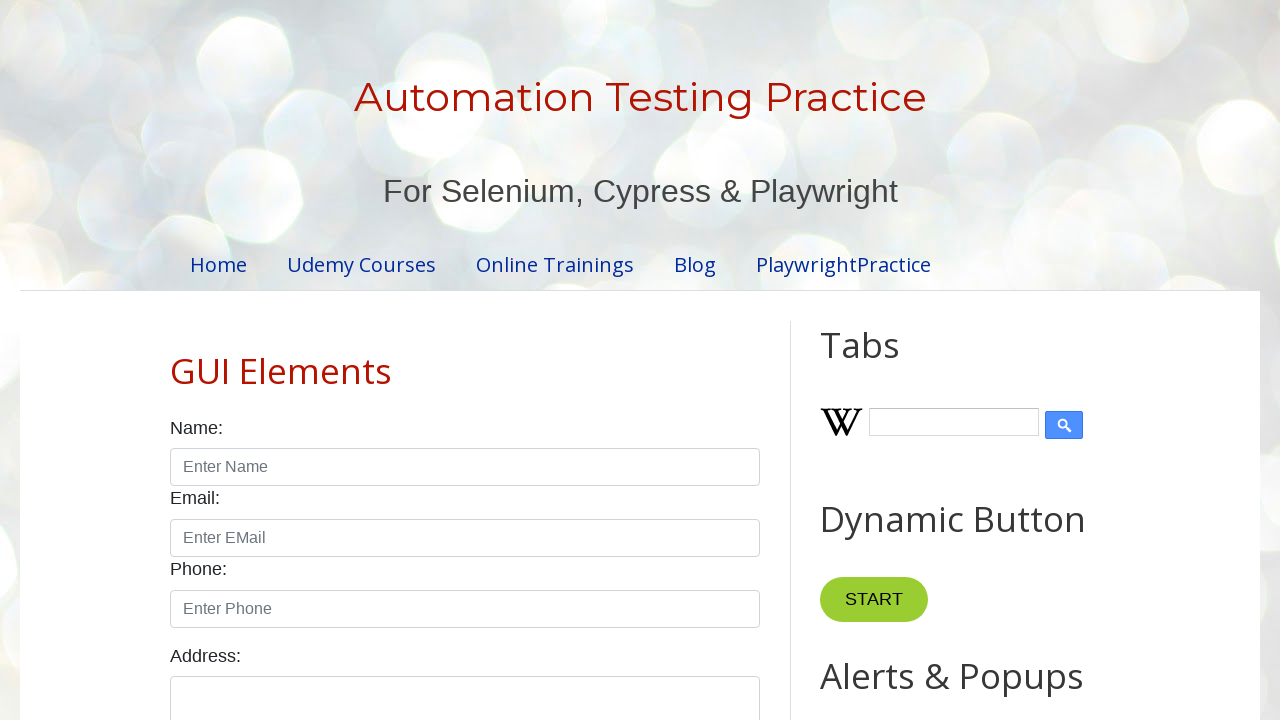

Verified male radio button is enabled
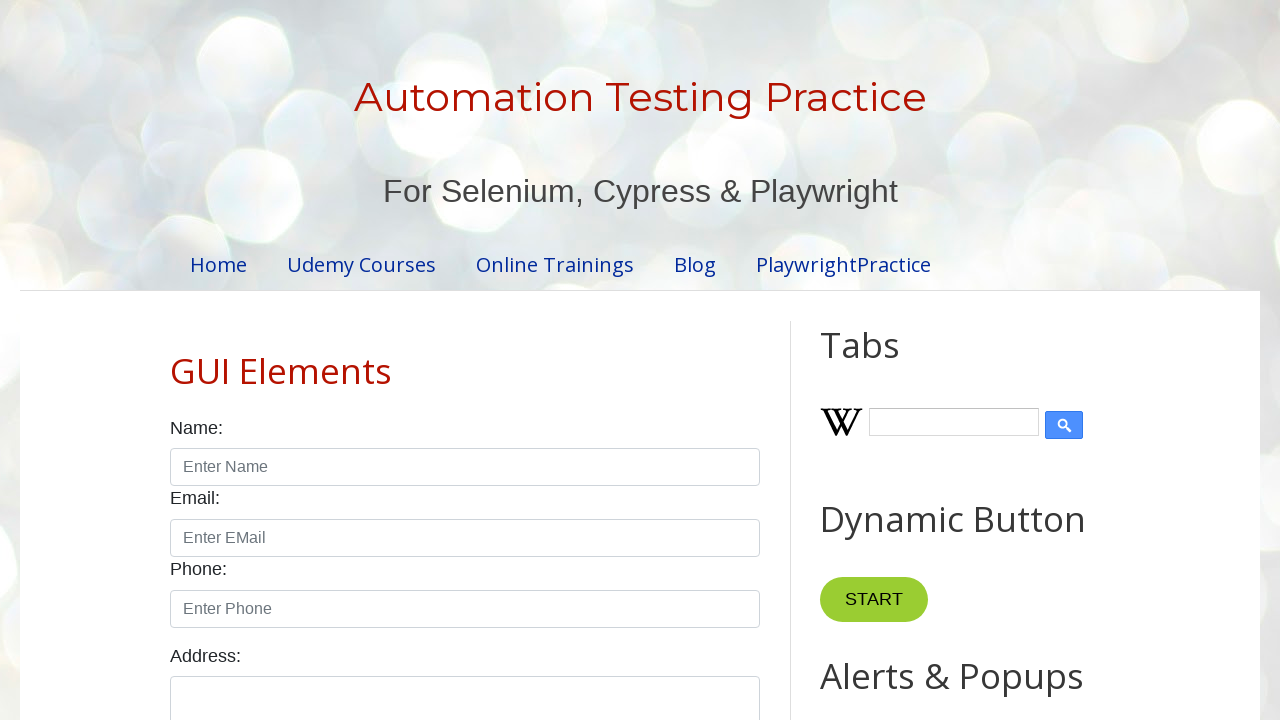

Verified male radio button is editable/clickable
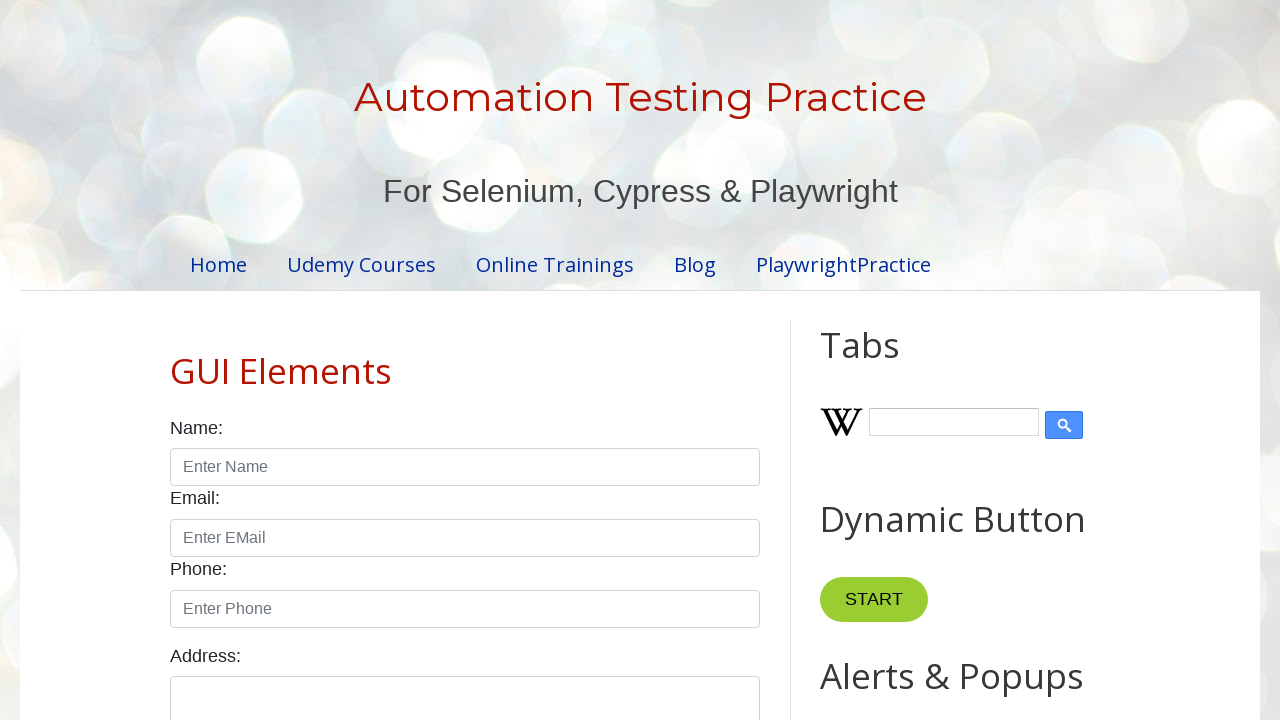

Selected female radio button at (250, 360) on #female
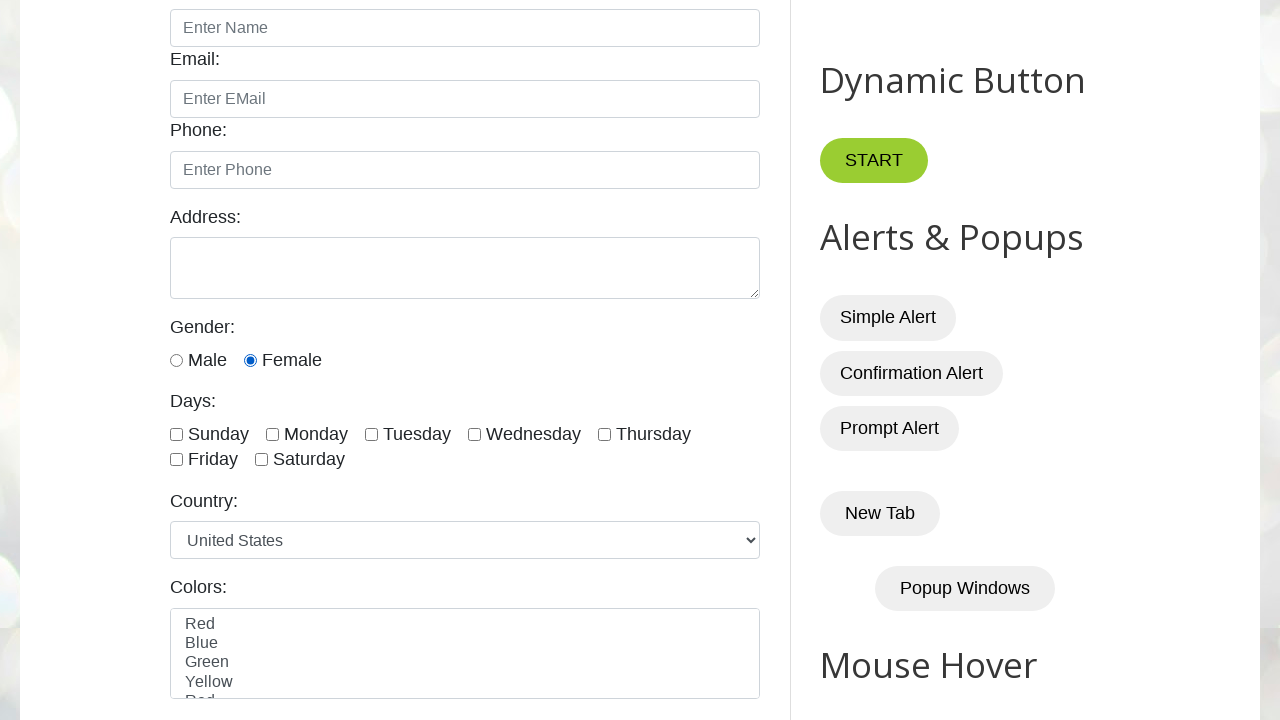

Verified female radio button is selected
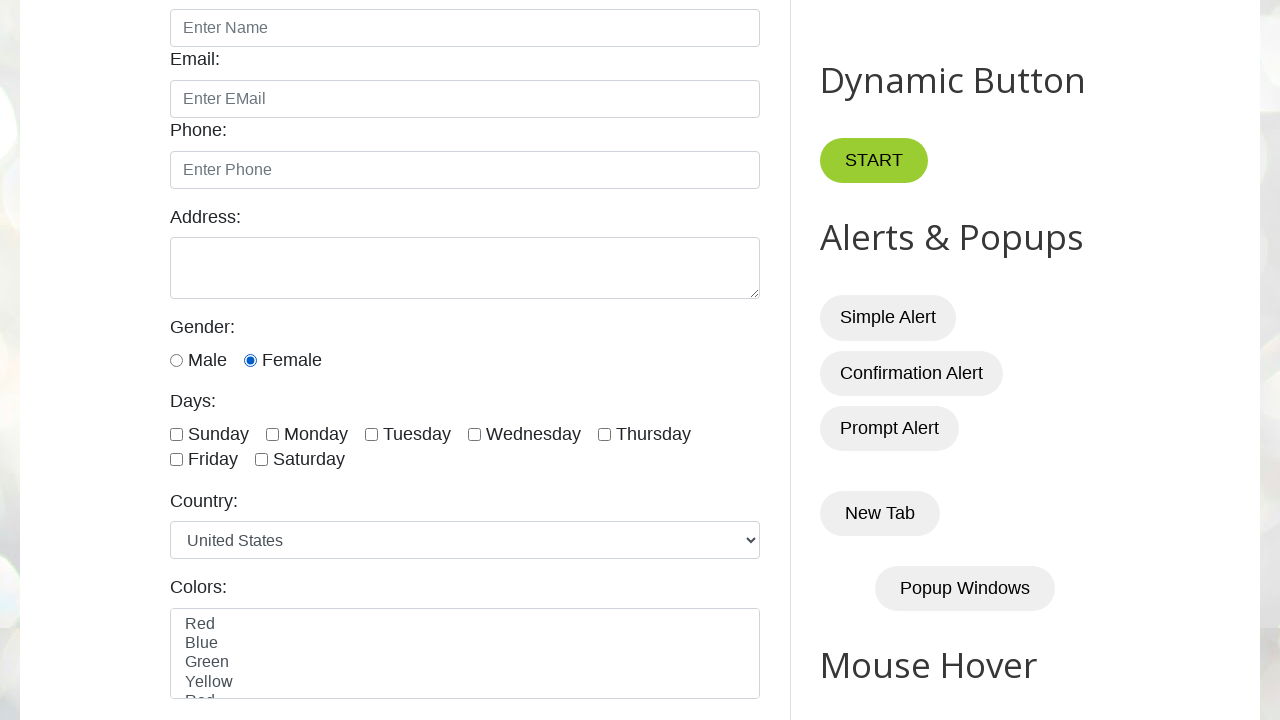

Asserted female radio button is checked
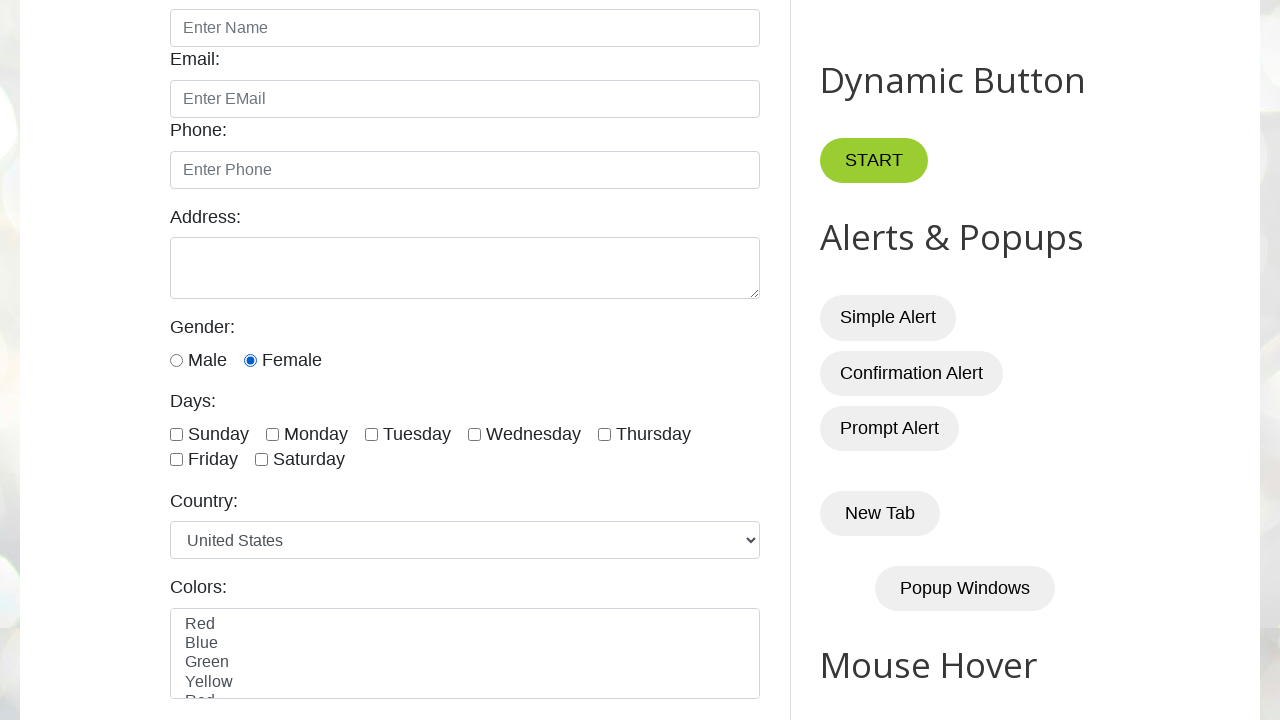

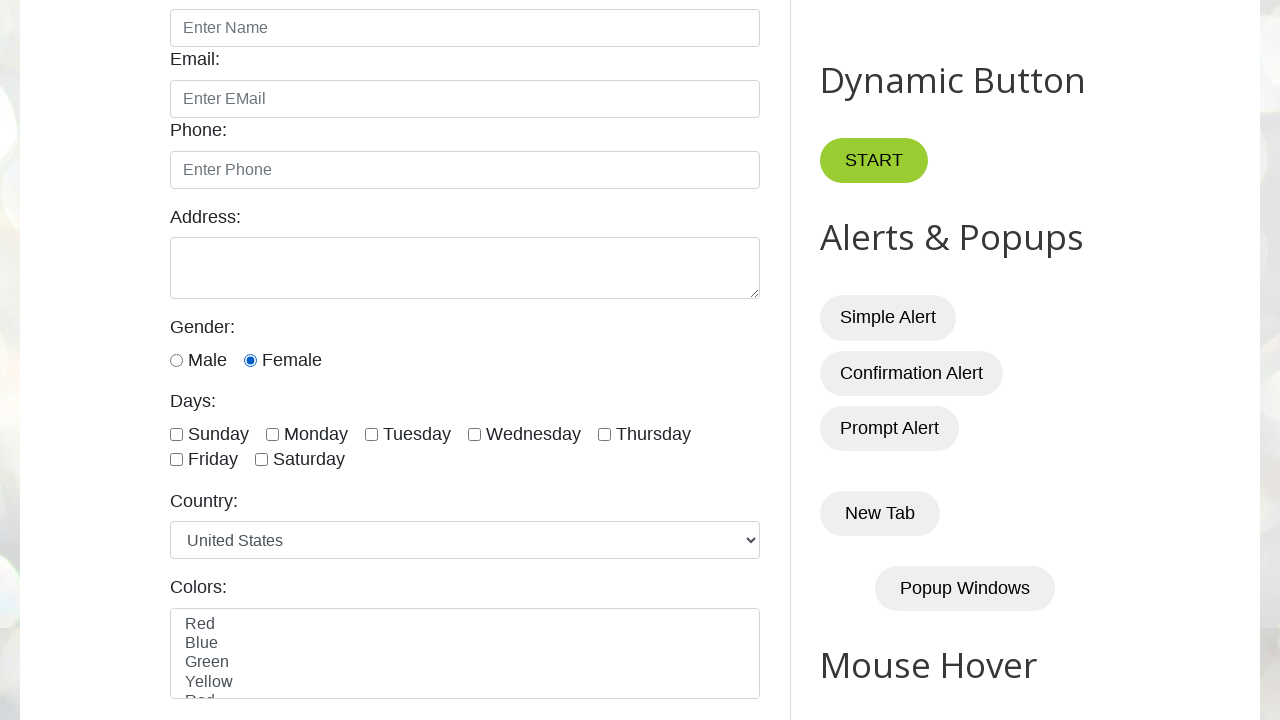